Tests multi-select language dropdown functionality by clicking on the dropdown and selecting multiple language options (Arabic and Bulgarian)

Starting URL: http://demo.automationtesting.in/Register.html

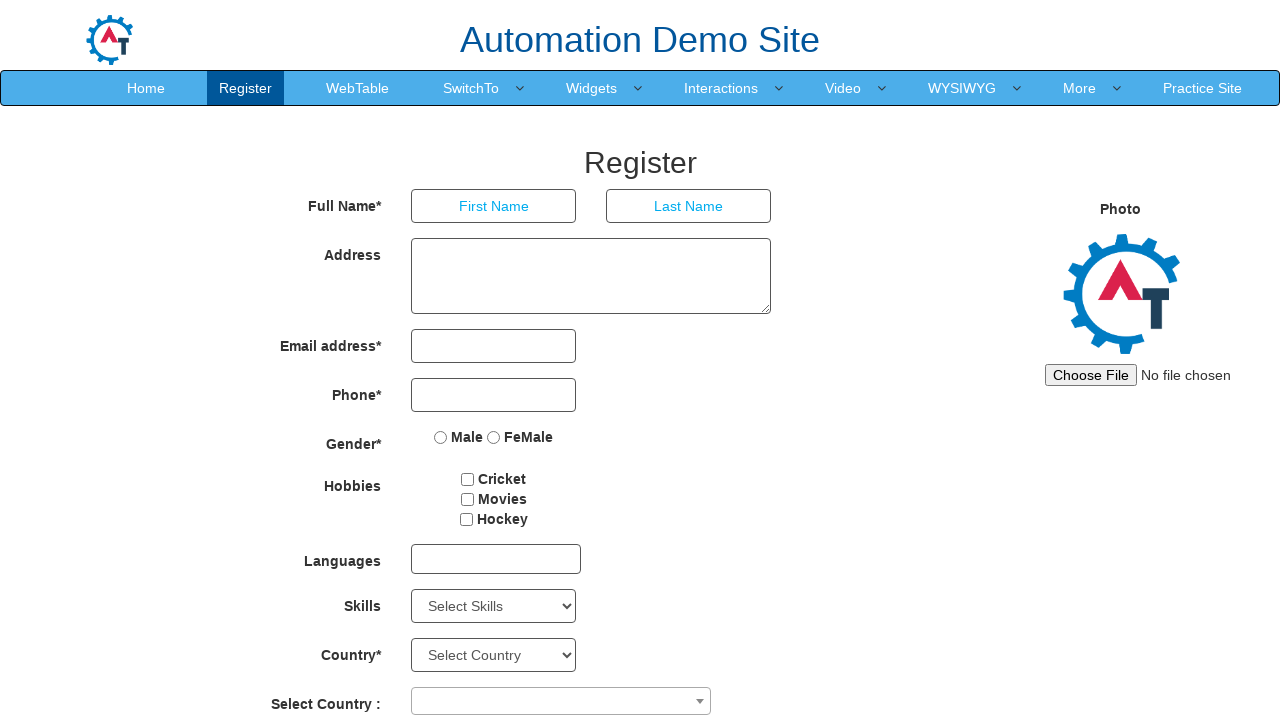

Clicked on the multi-select language dropdown at (496, 559) on div#msdd
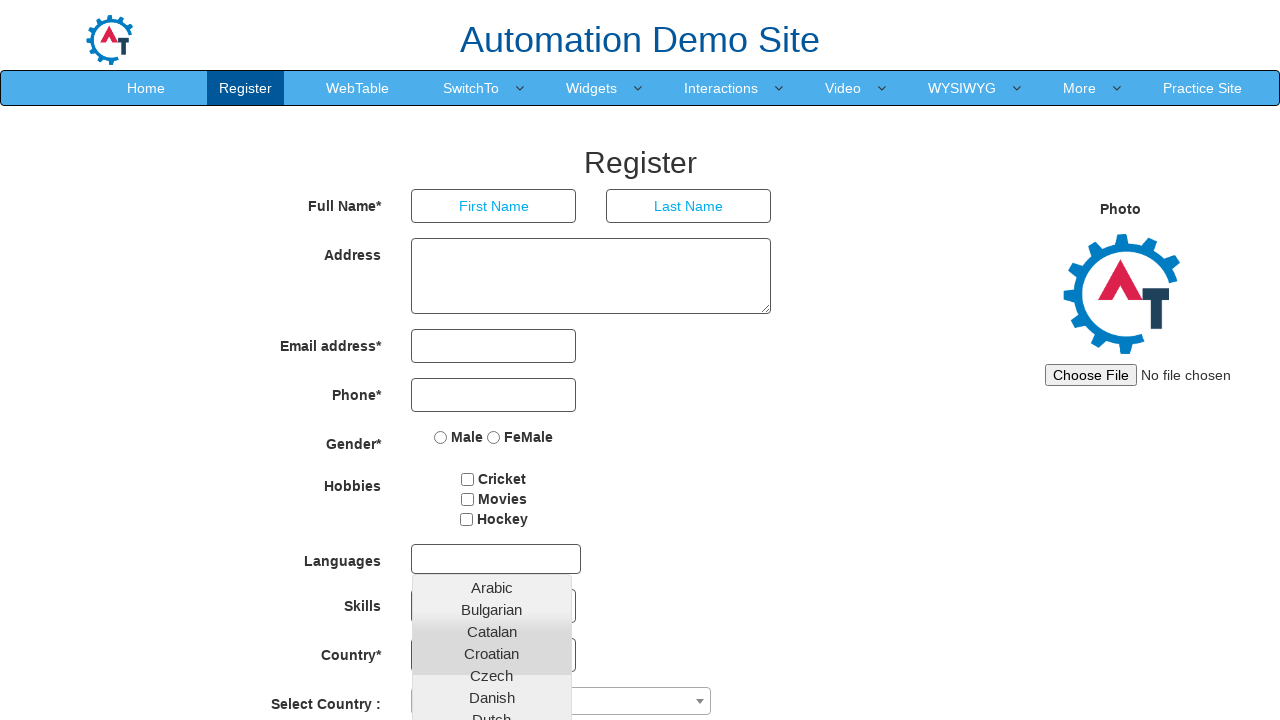

Selected Arabic from the dropdown at (492, 587) on xpath=//div[@id='msdd']//following::div//a[text()='Arabic']
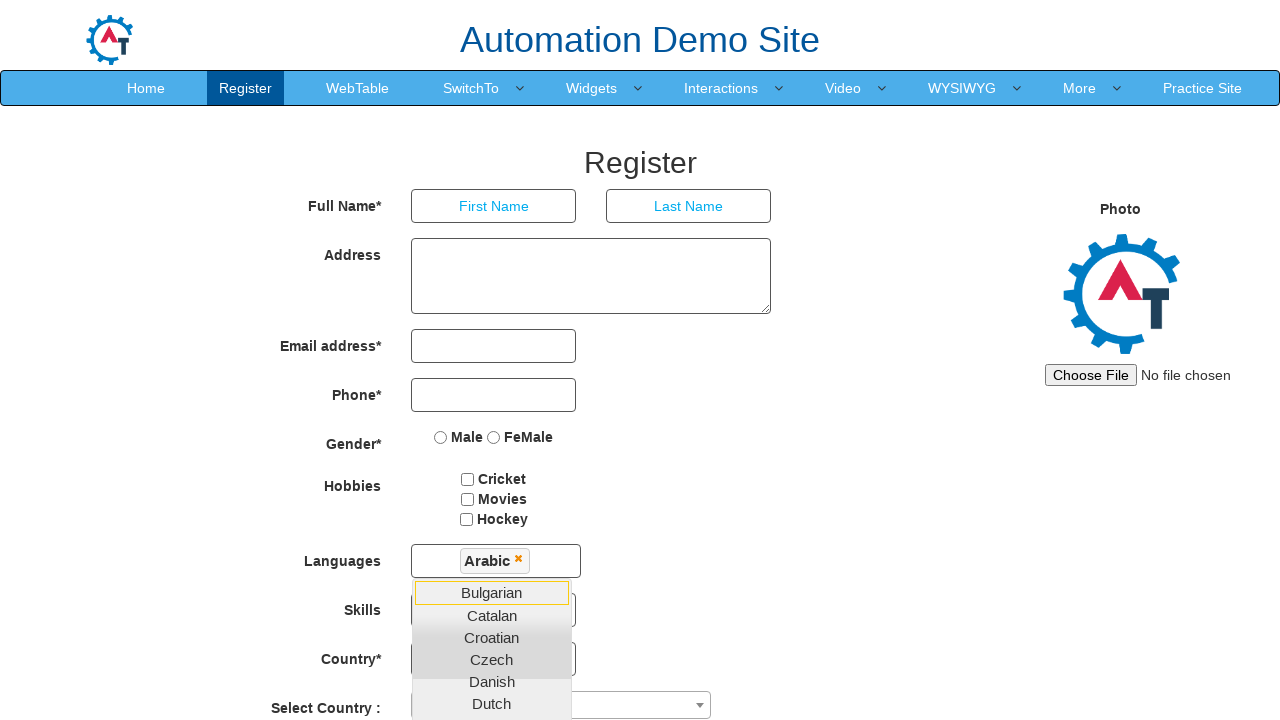

Selected Bulgarian from the dropdown at (492, 592) on xpath=//div[@id='msdd']//following::div//a[text()='Bulgarian']
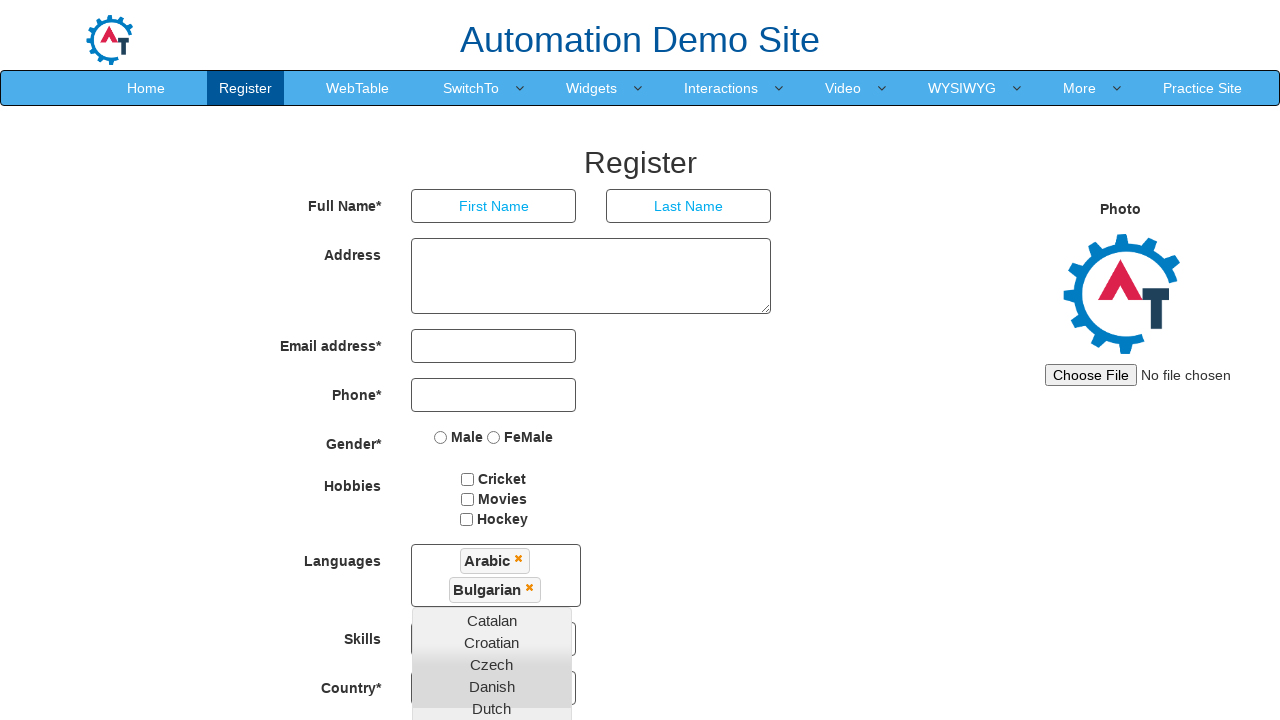

Refreshed the page
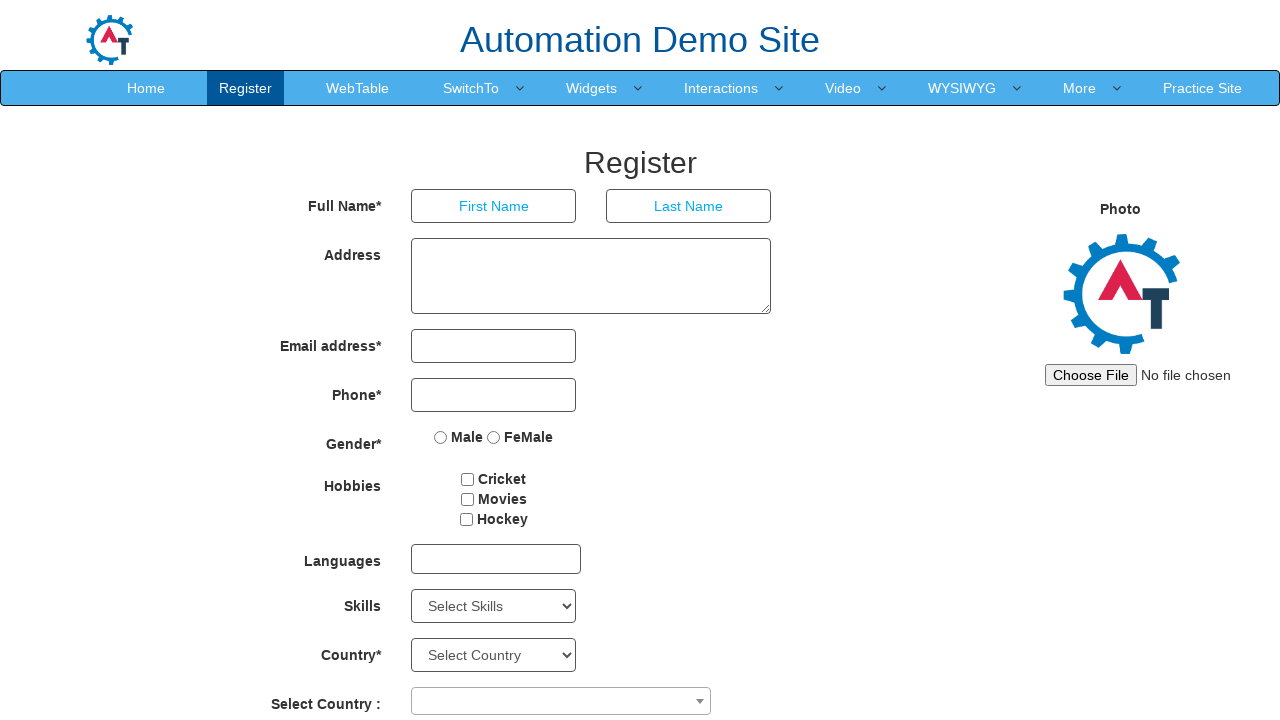

Waited for page to reload
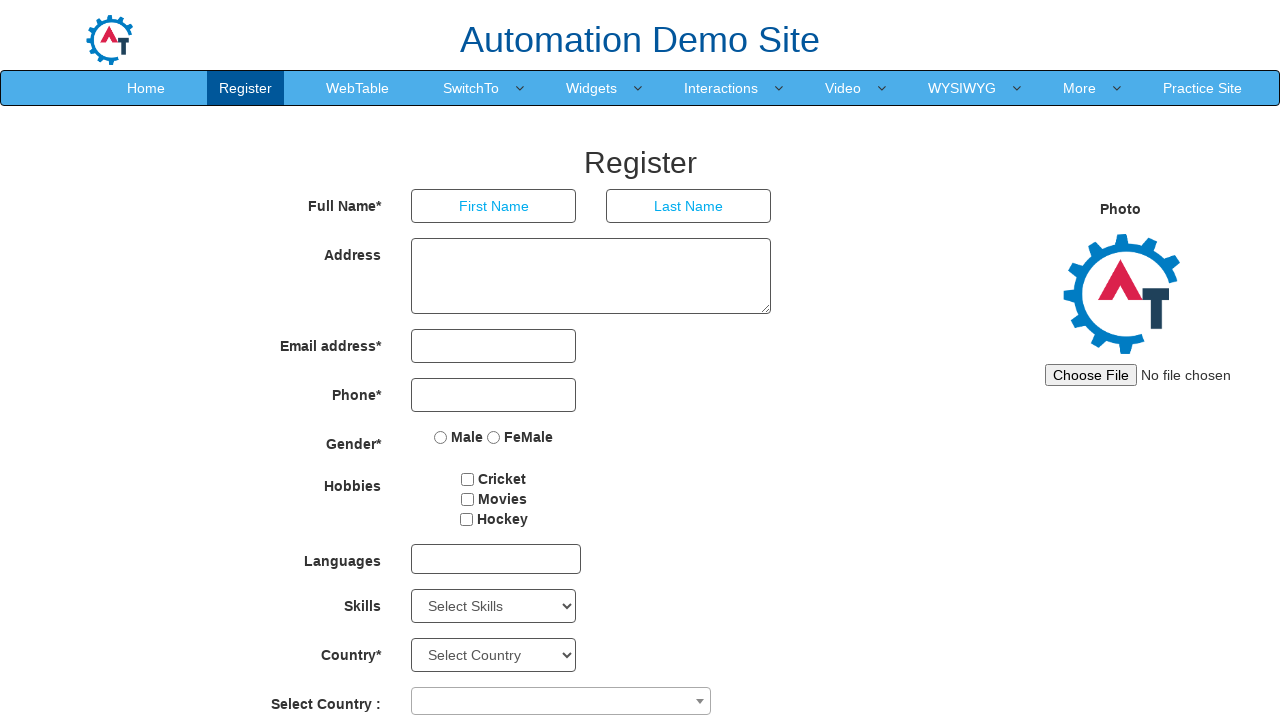

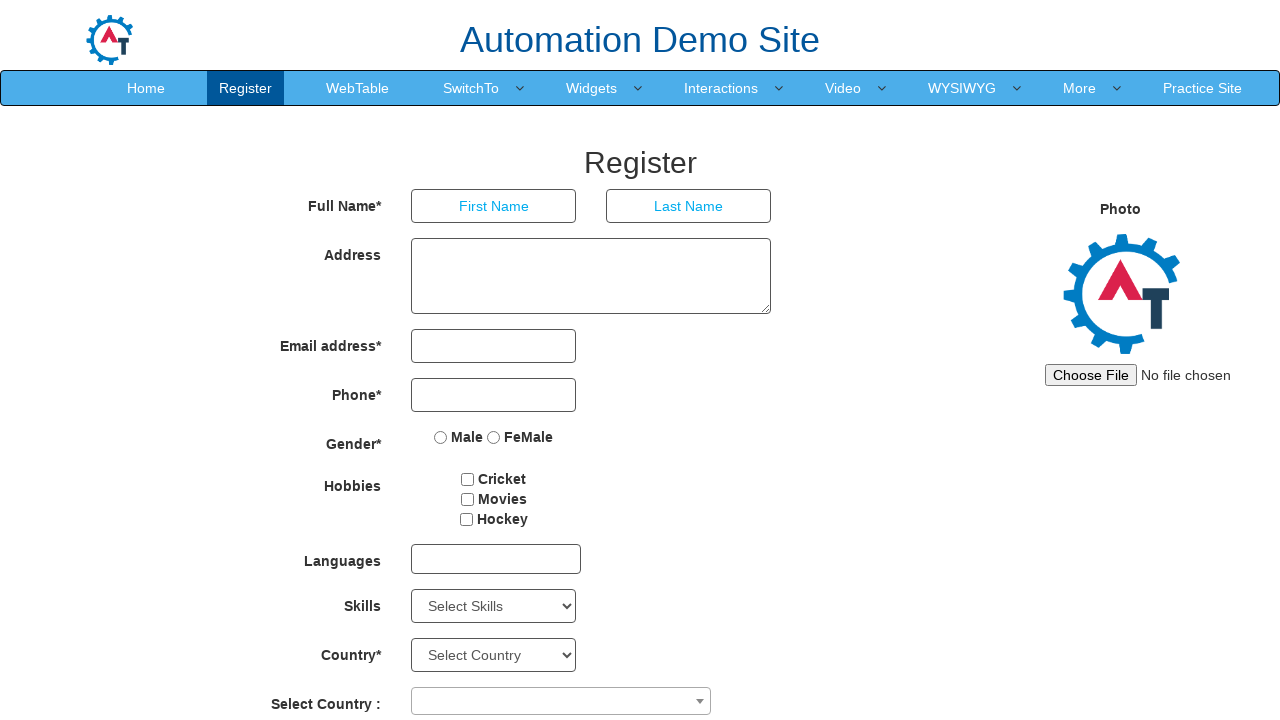